Refreshes the Ynet news website homepage

Starting URL: https://www.ynet.co.il

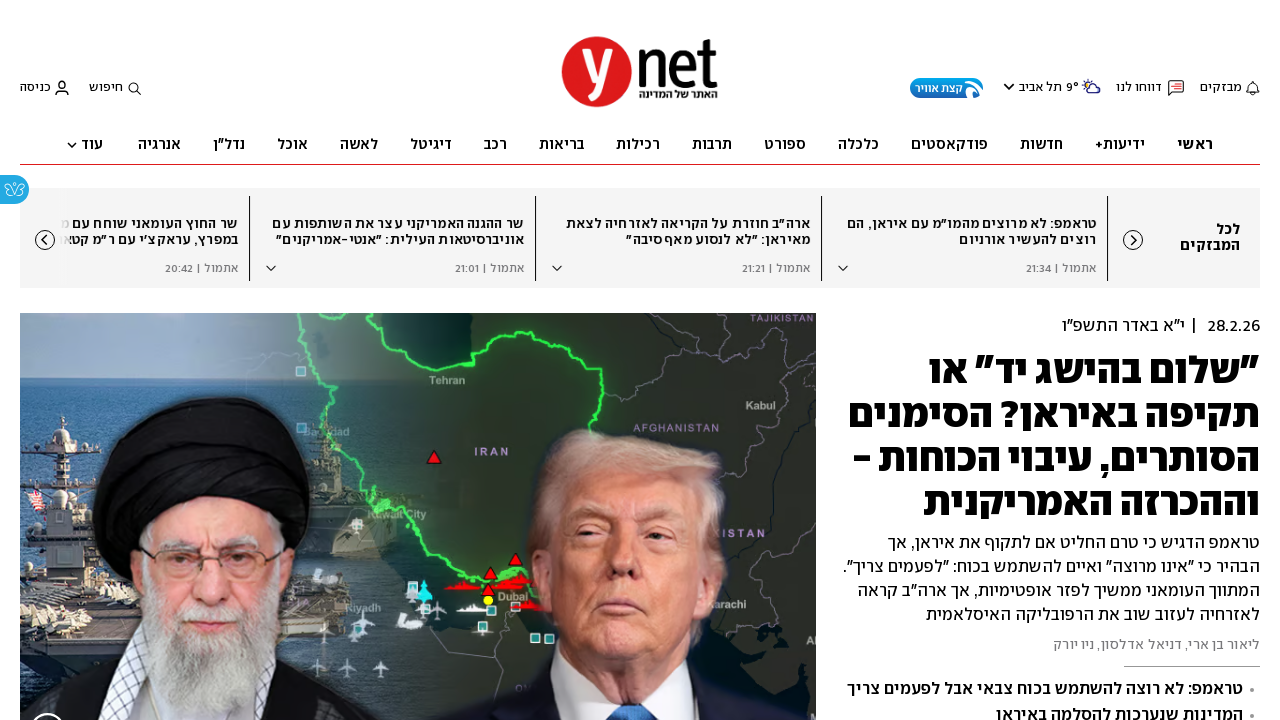

Refreshed Ynet news website homepage
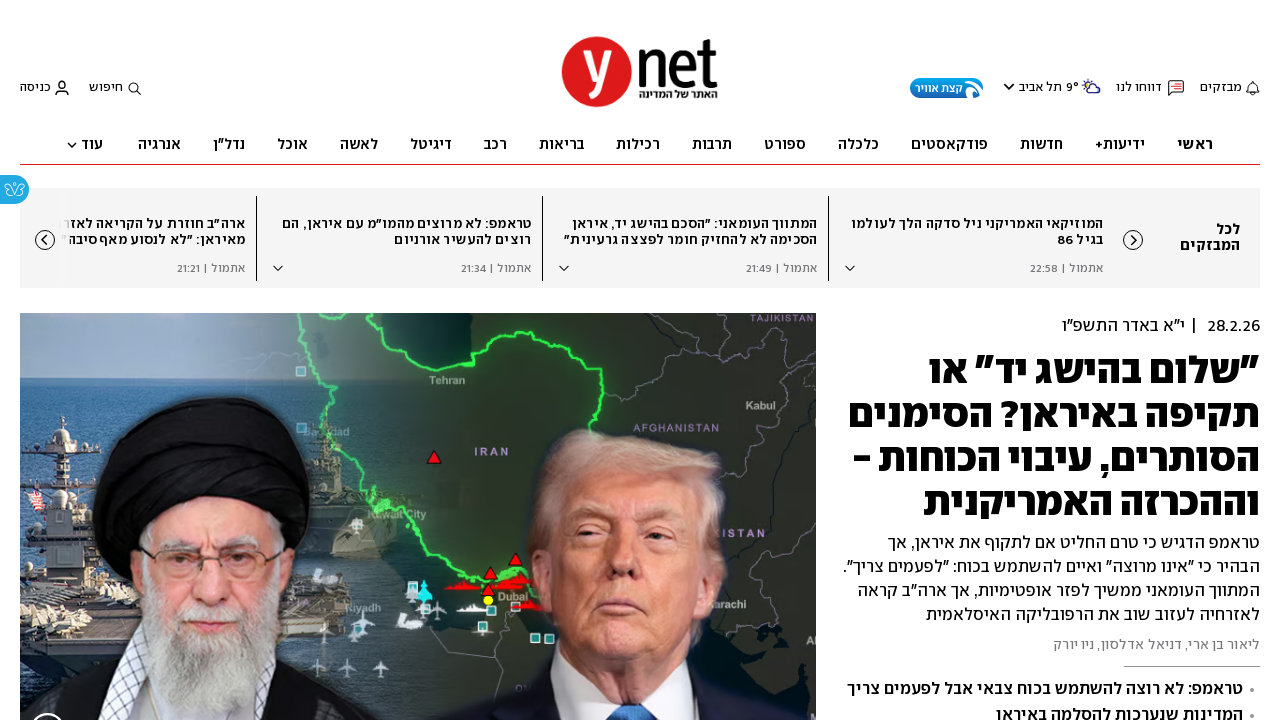

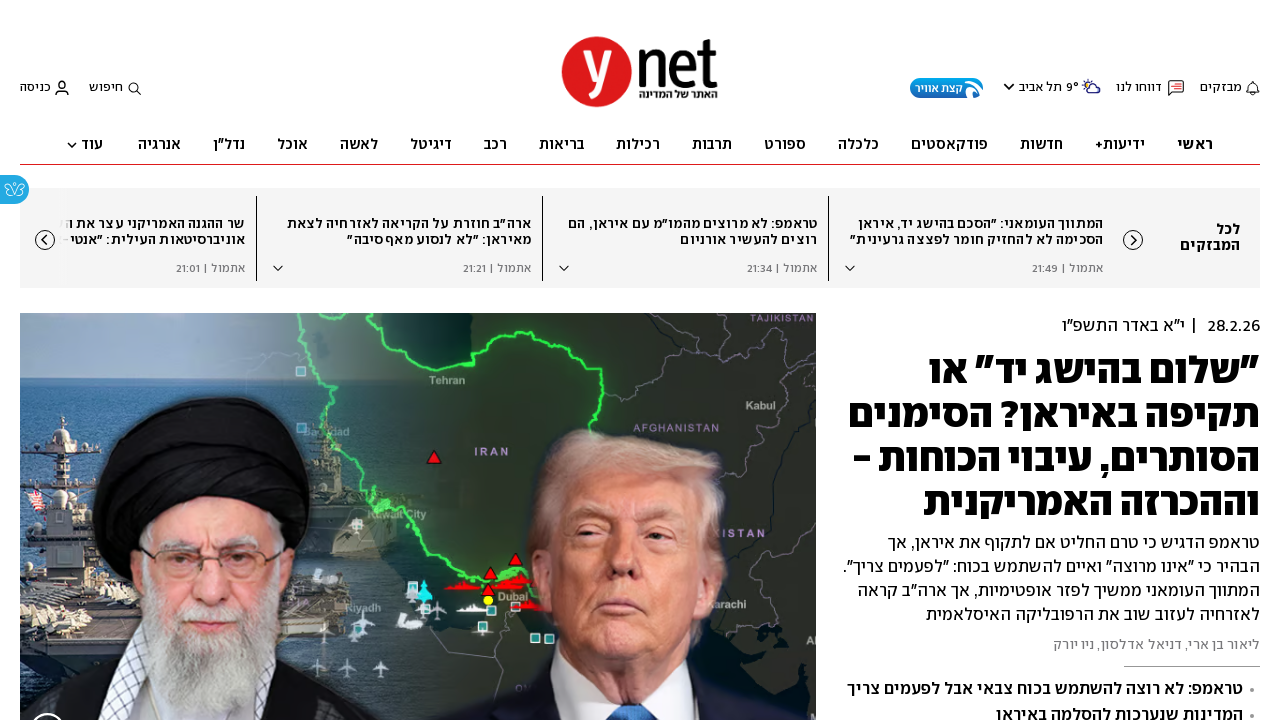